Tests mouse hover functionality by hovering over a dropdown menu and clicking on a submenu item

Starting URL: https://testautomationpractice.blogspot.com/

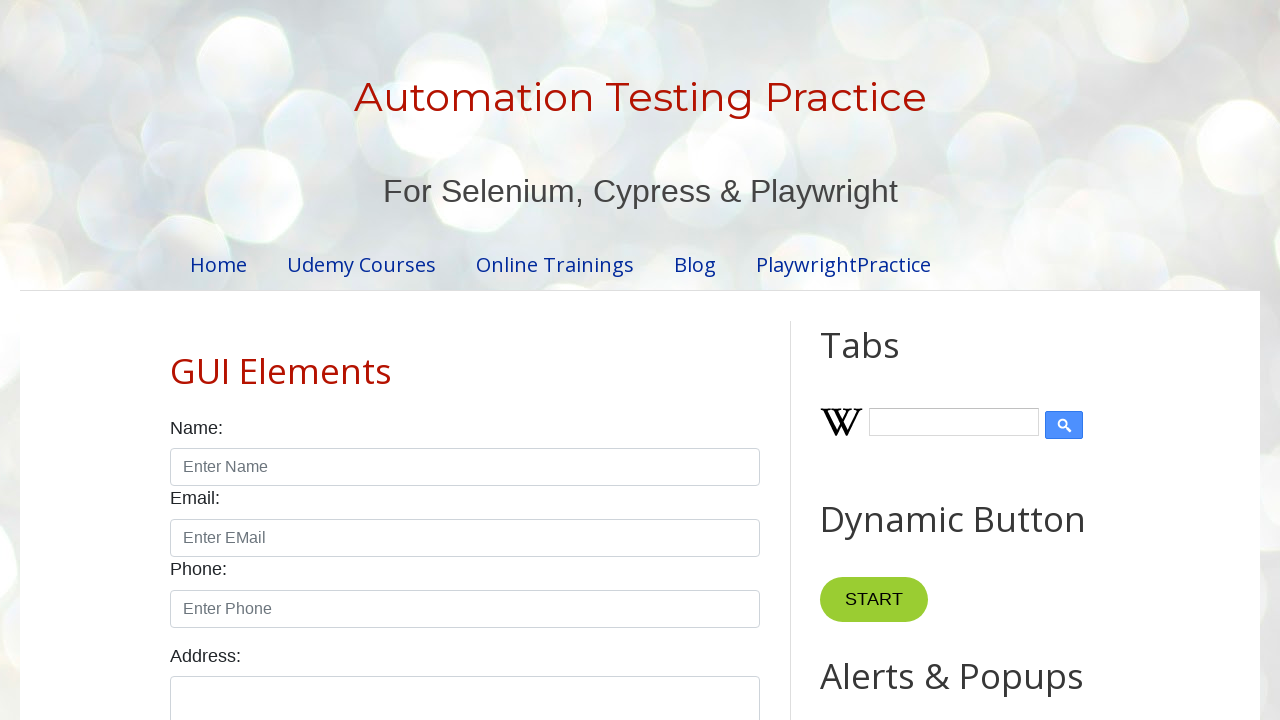

Located the dropdown button element
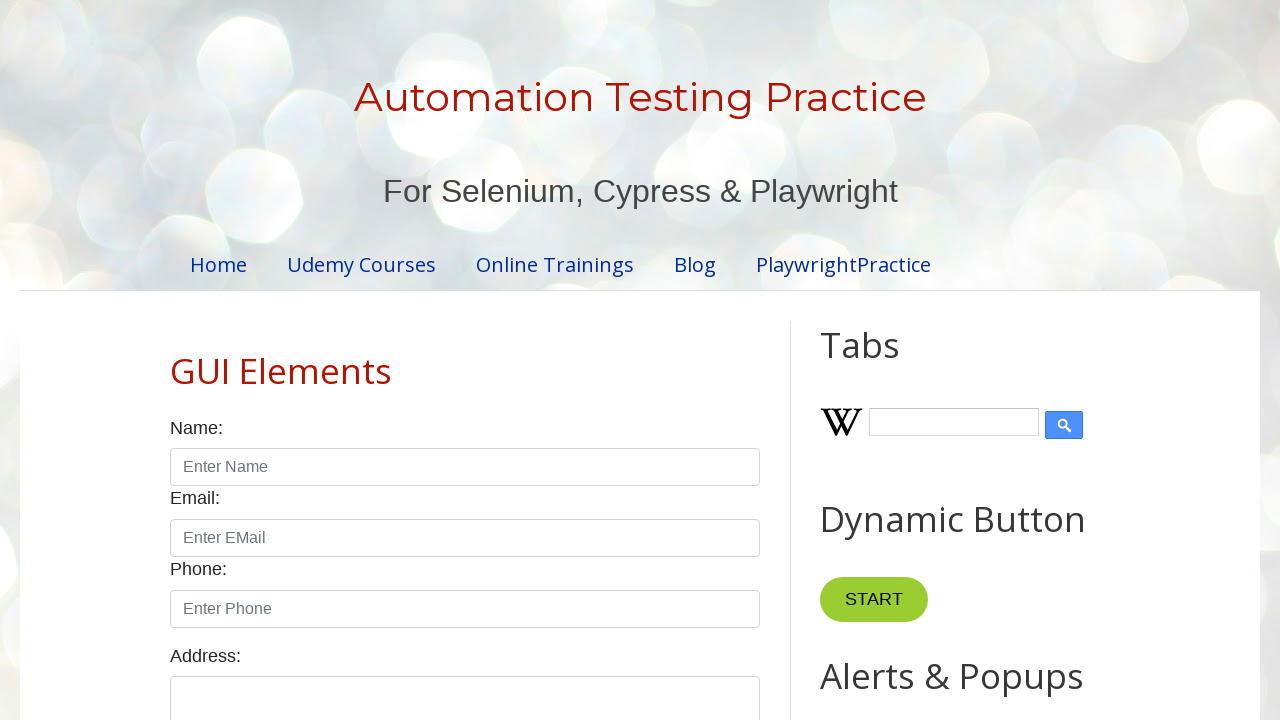

Hovered over dropdown button to reveal menu at (868, 360) on button.dropbtn
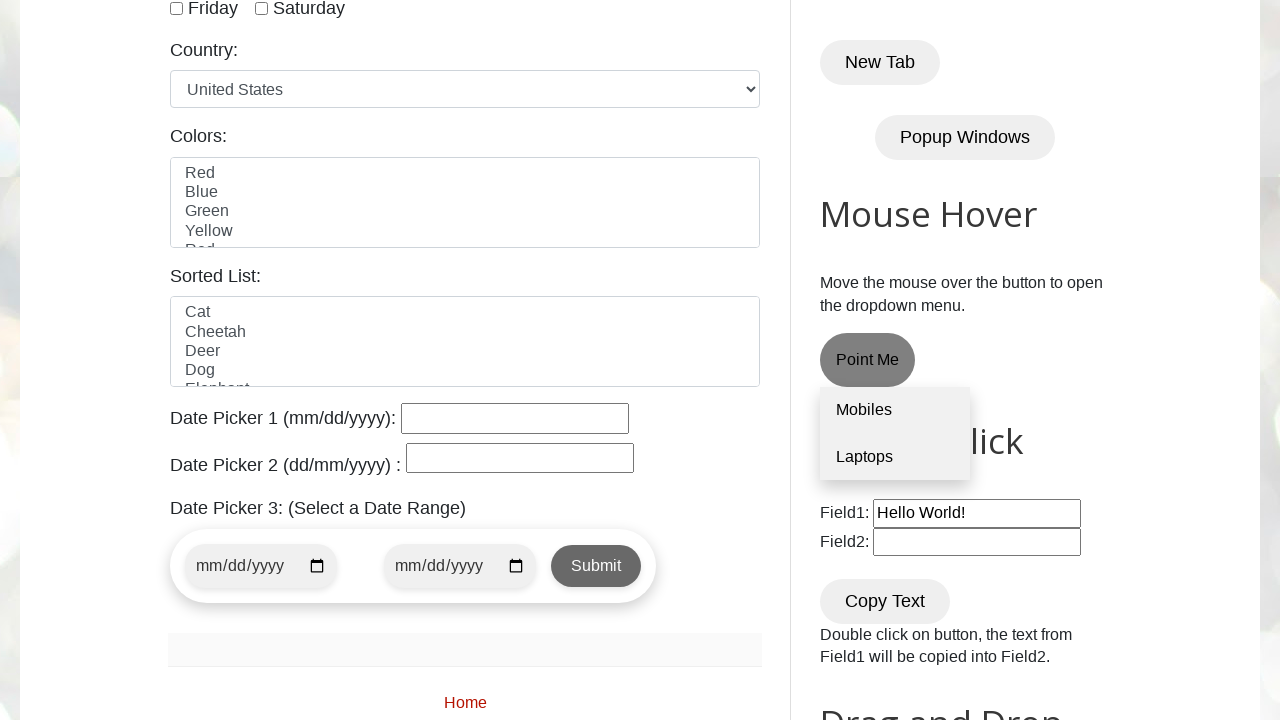

Clicked on Mobiles submenu item at (895, 411) on a:text('Mobiles')
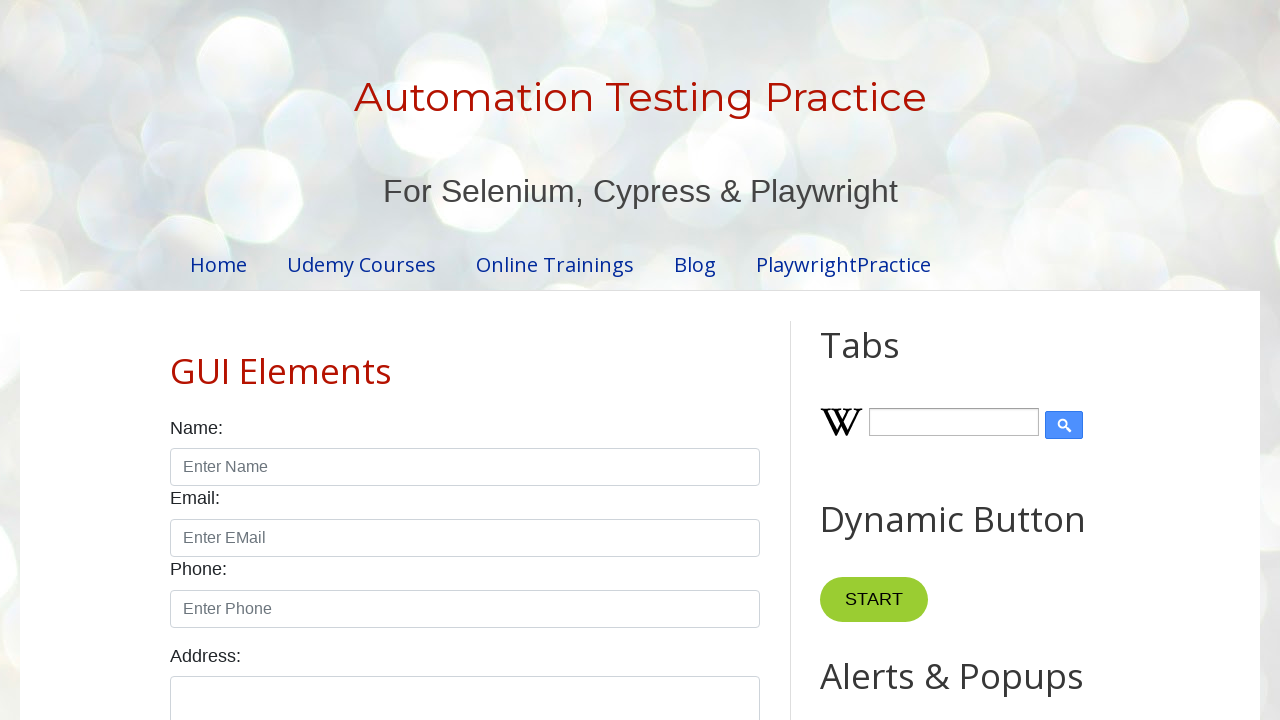

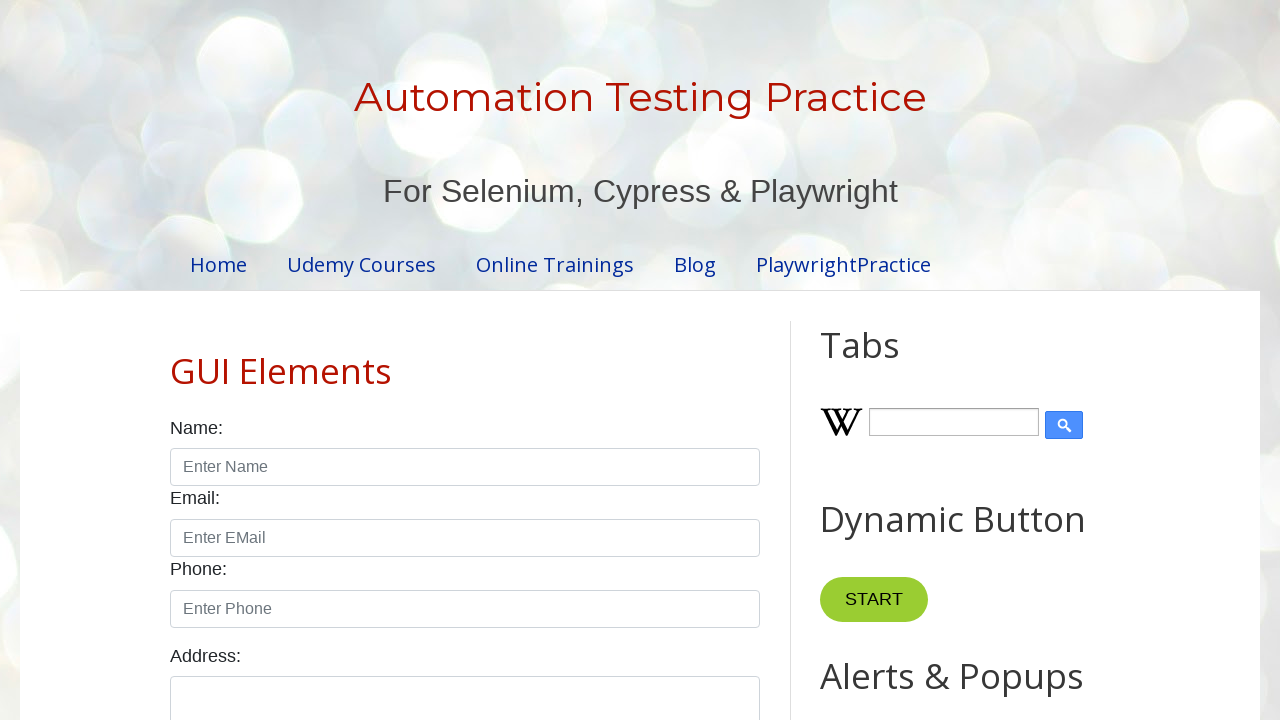